Tests browser back button navigation through filter views

Starting URL: https://demo.playwright.dev/todomvc

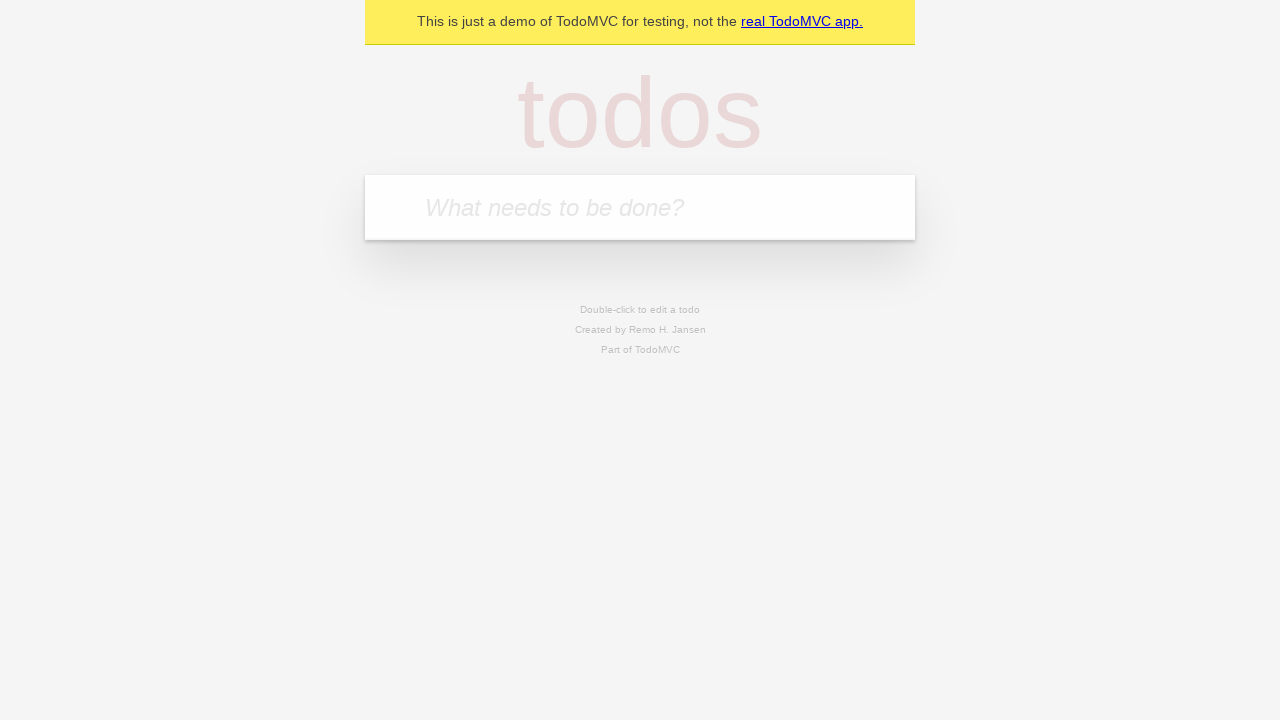

Filled todo input with 'buy some cheese' on internal:attr=[placeholder="What needs to be done?"i]
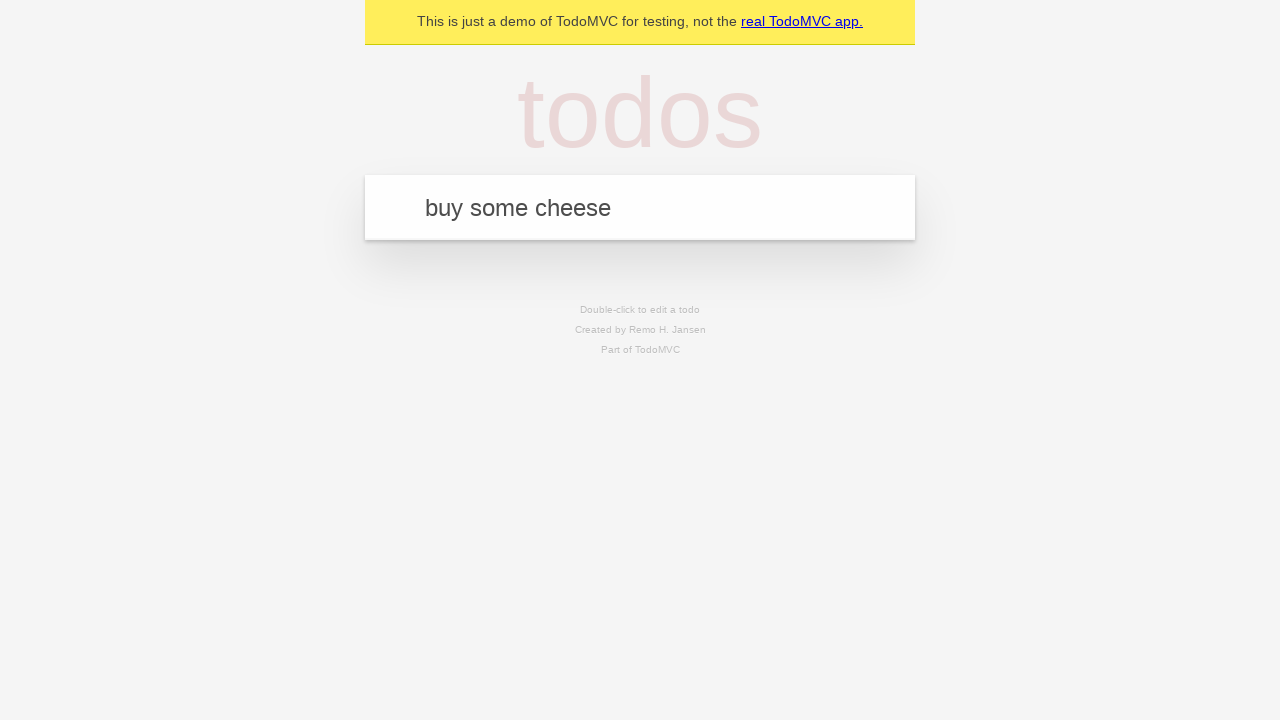

Pressed Enter to create first todo on internal:attr=[placeholder="What needs to be done?"i]
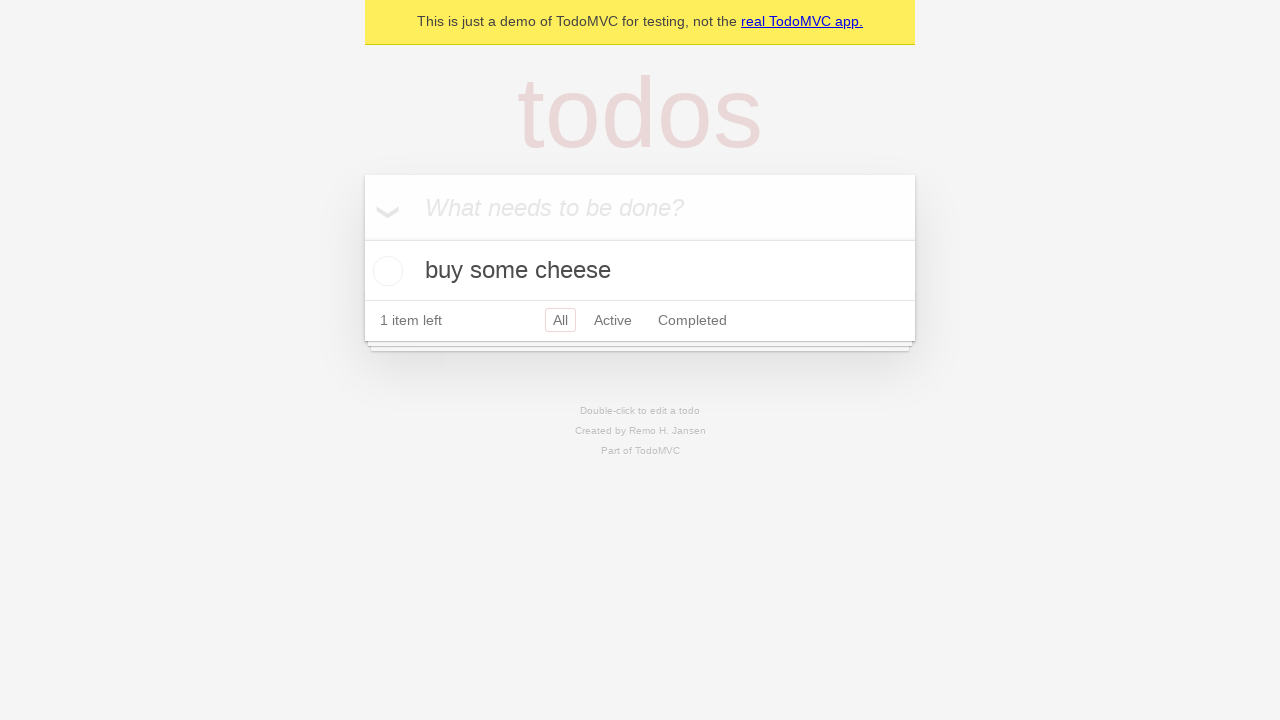

Filled todo input with 'feed the cat' on internal:attr=[placeholder="What needs to be done?"i]
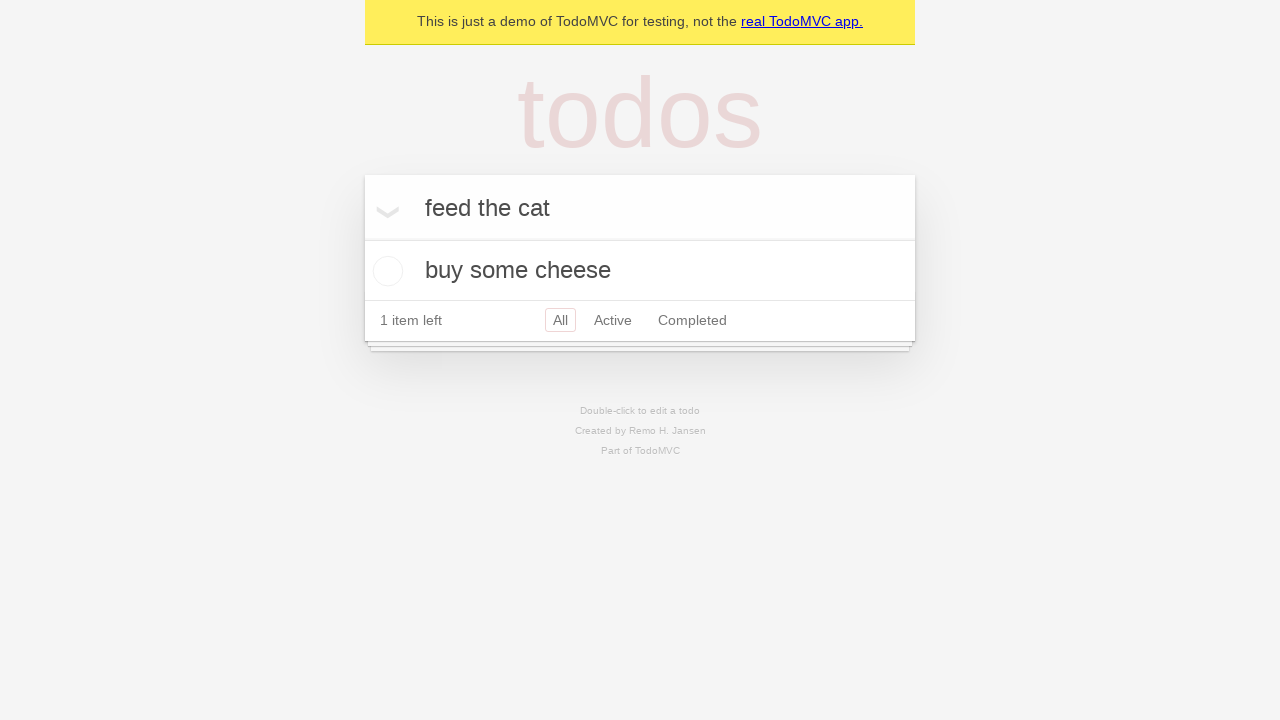

Pressed Enter to create second todo on internal:attr=[placeholder="What needs to be done?"i]
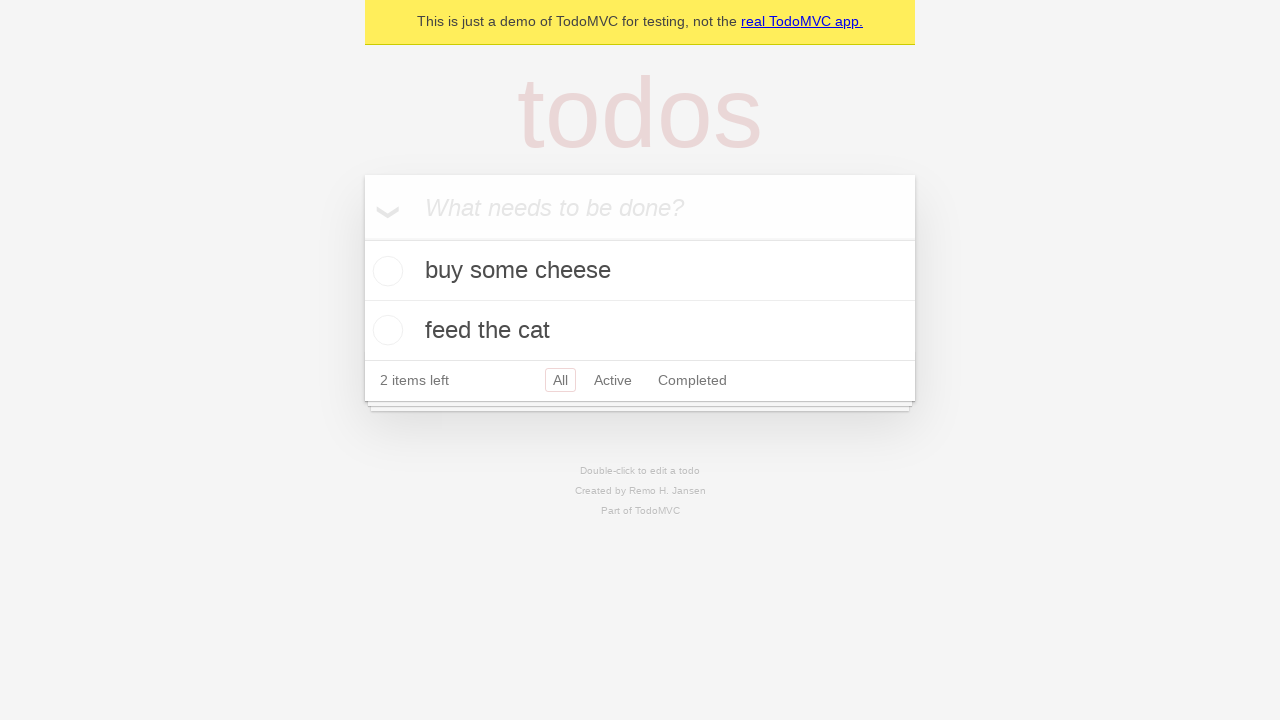

Filled todo input with 'book a doctors appointment' on internal:attr=[placeholder="What needs to be done?"i]
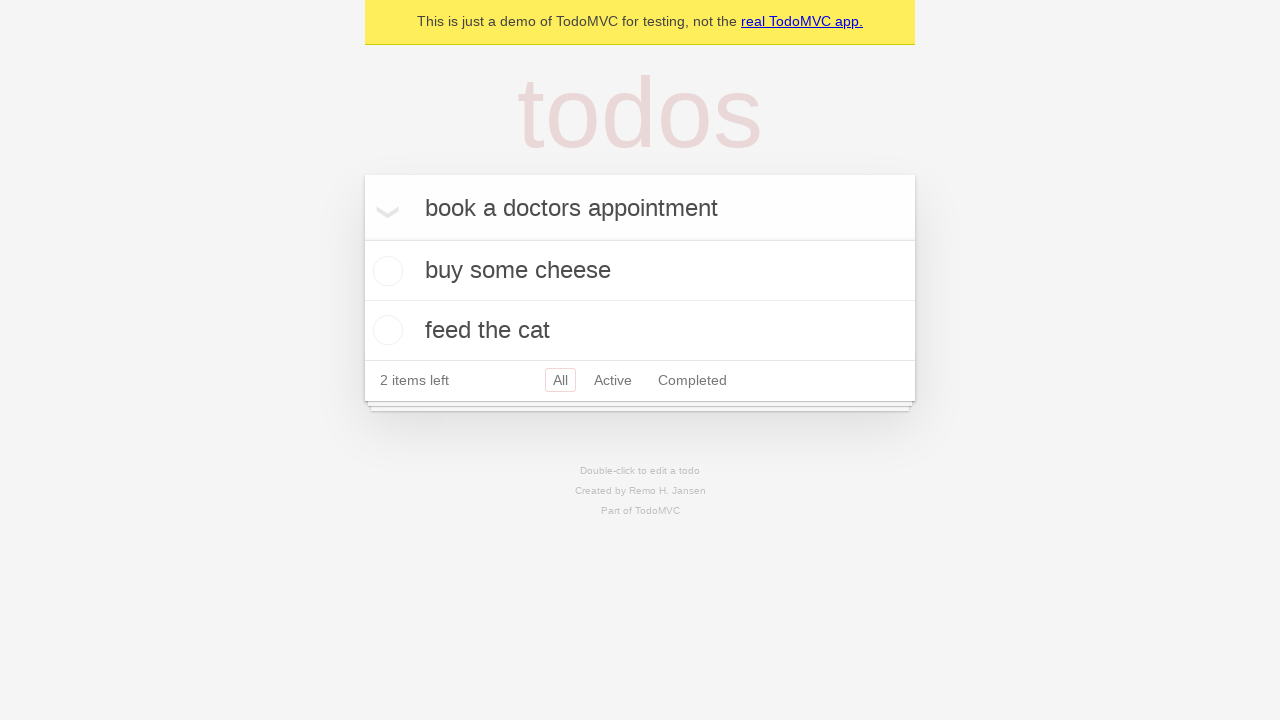

Pressed Enter to create third todo on internal:attr=[placeholder="What needs to be done?"i]
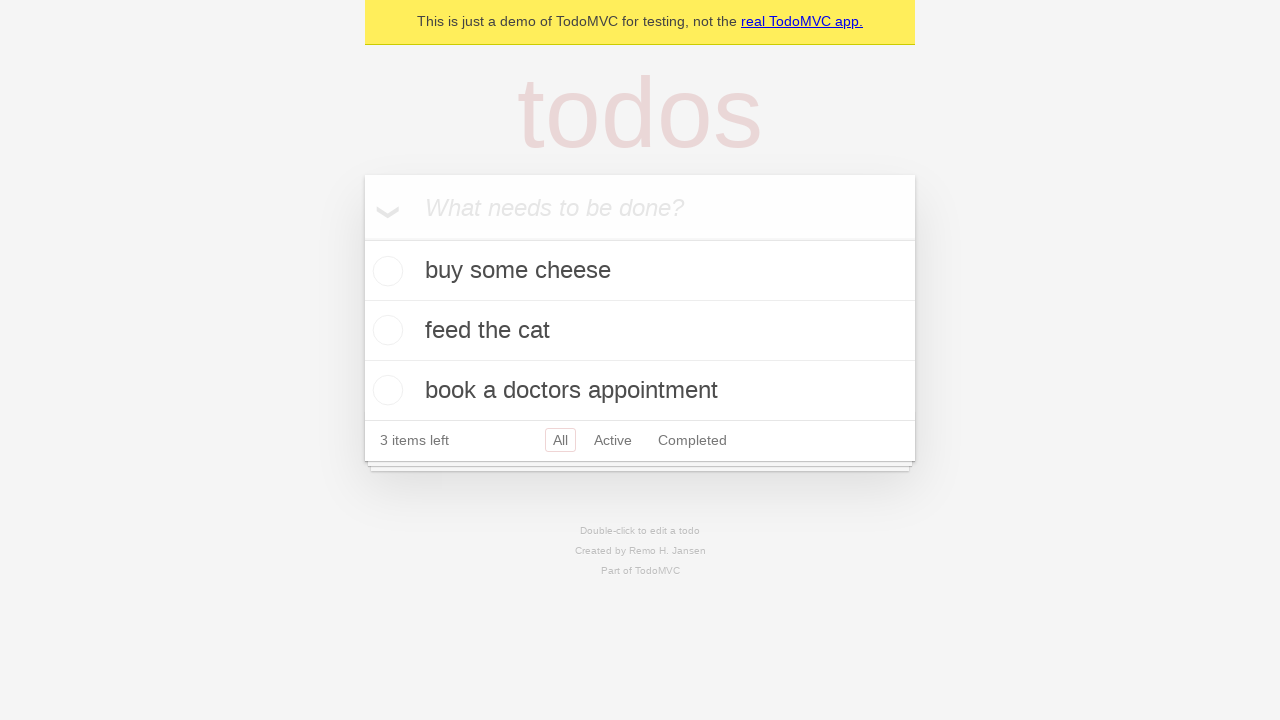

Checked the second todo item at (385, 330) on [data-testid='todo-item'] >> nth=1 >> internal:role=checkbox
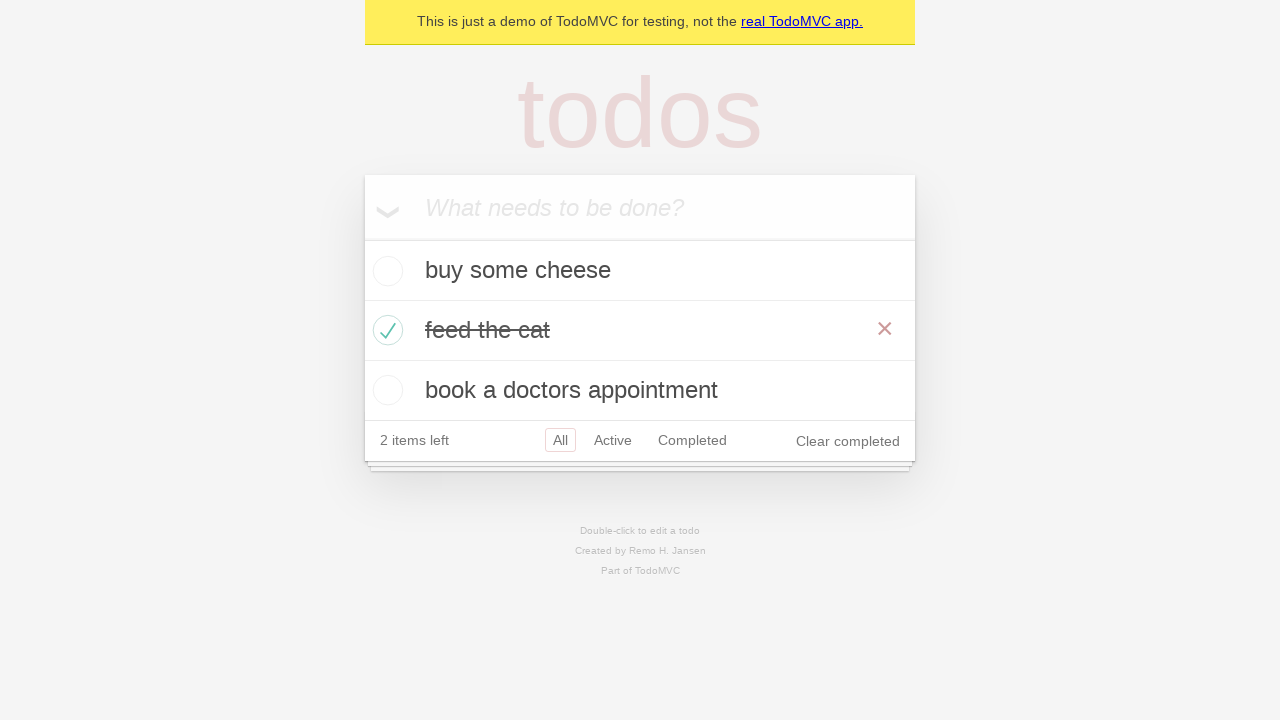

Clicked 'All' filter to view all todos at (560, 440) on internal:role=link[name="All"i]
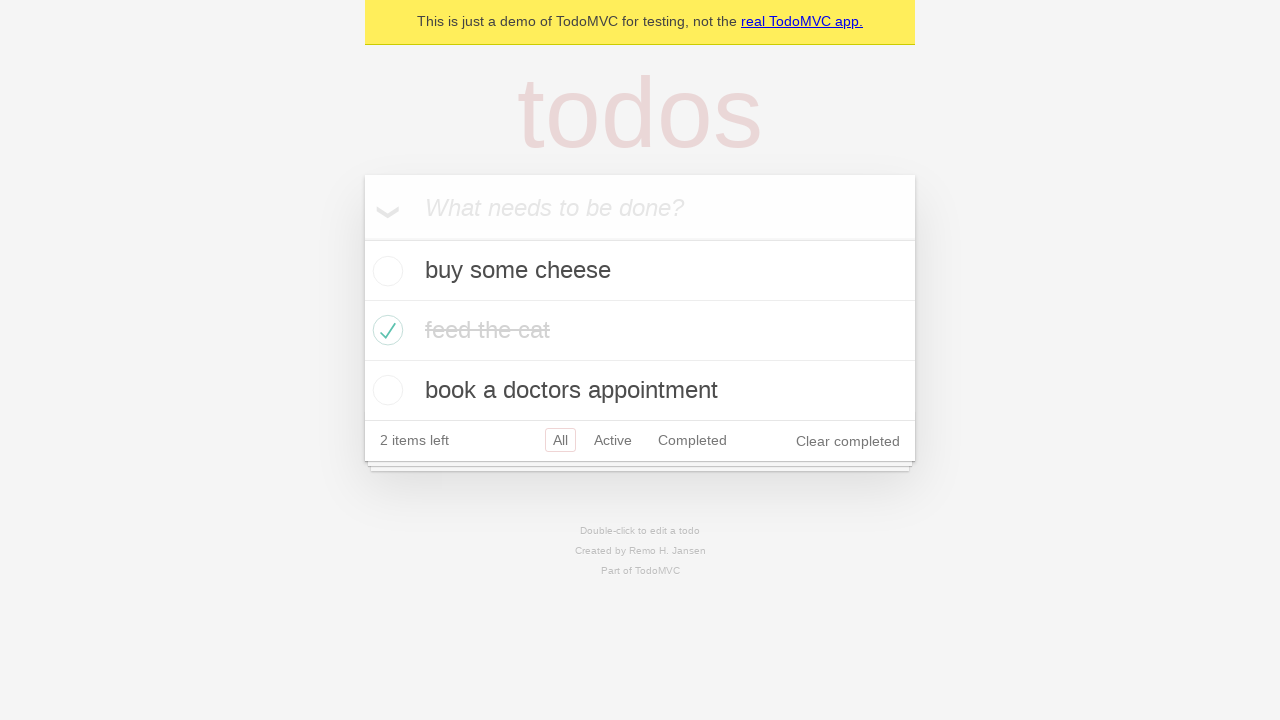

Clicked 'Active' filter to view active todos at (613, 440) on internal:role=link[name="Active"i]
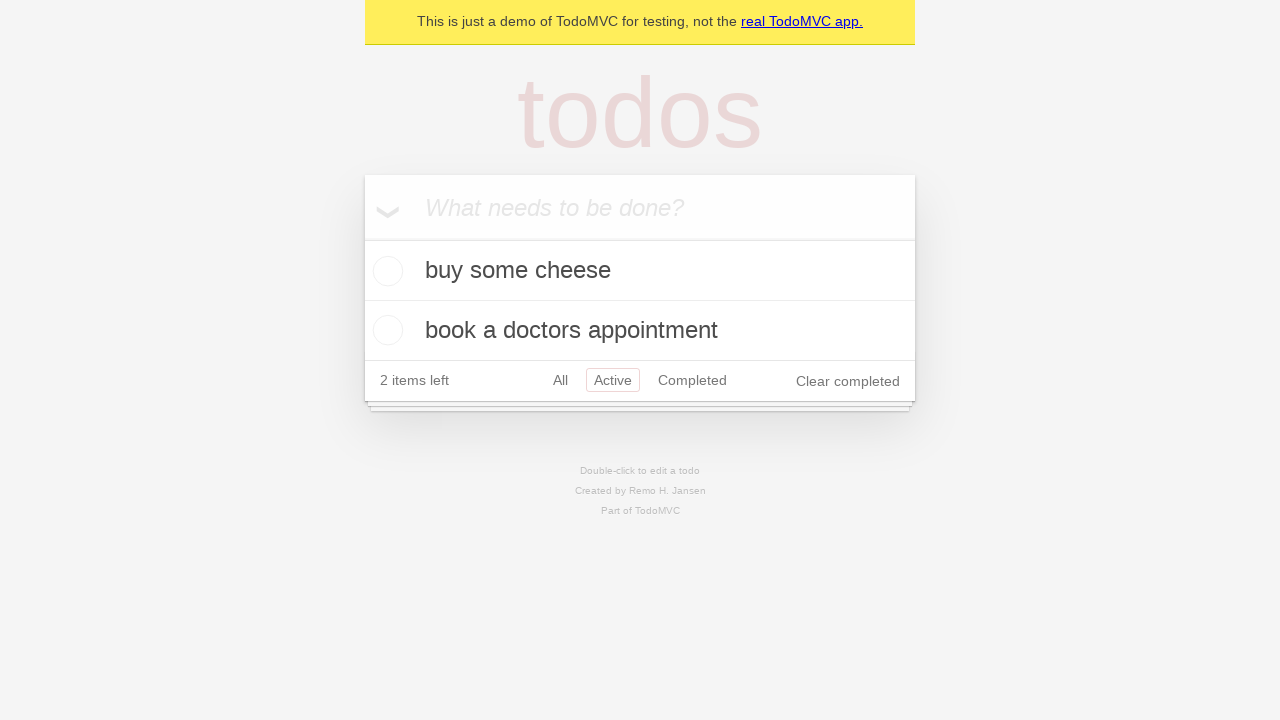

Clicked 'Completed' filter to view completed todos at (692, 380) on internal:role=link[name="Completed"i]
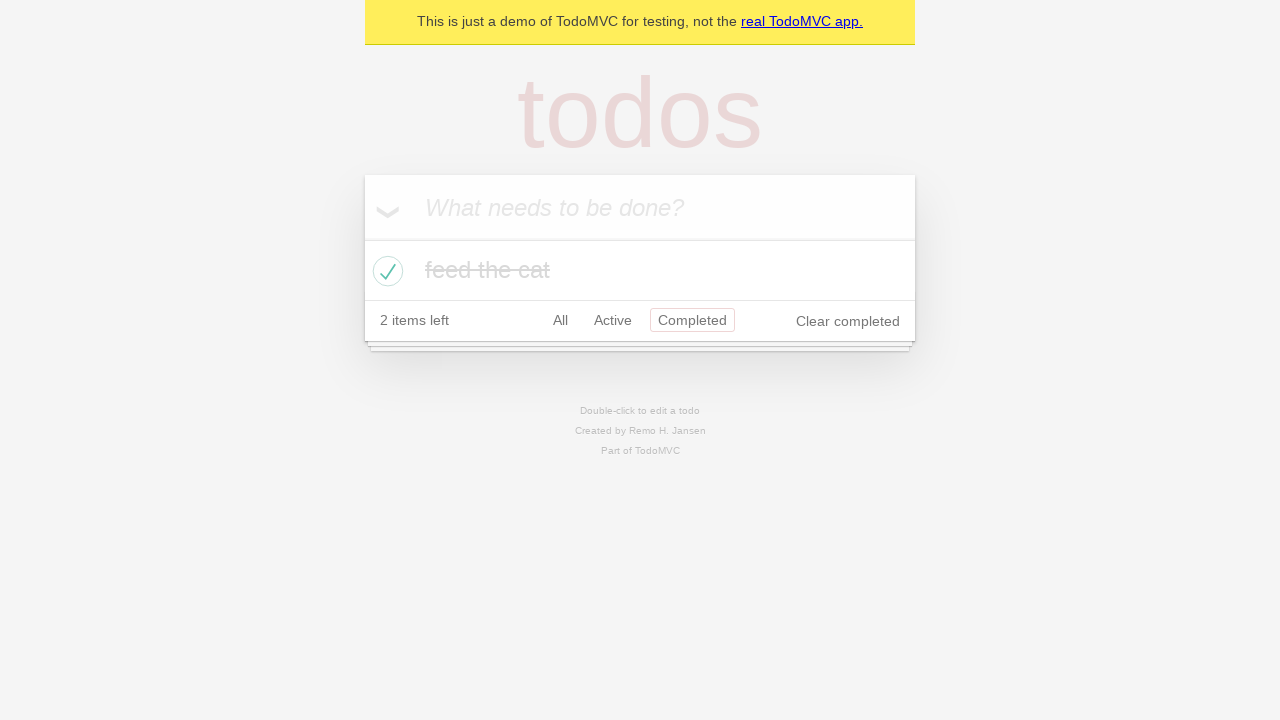

Navigated back to Active filter view
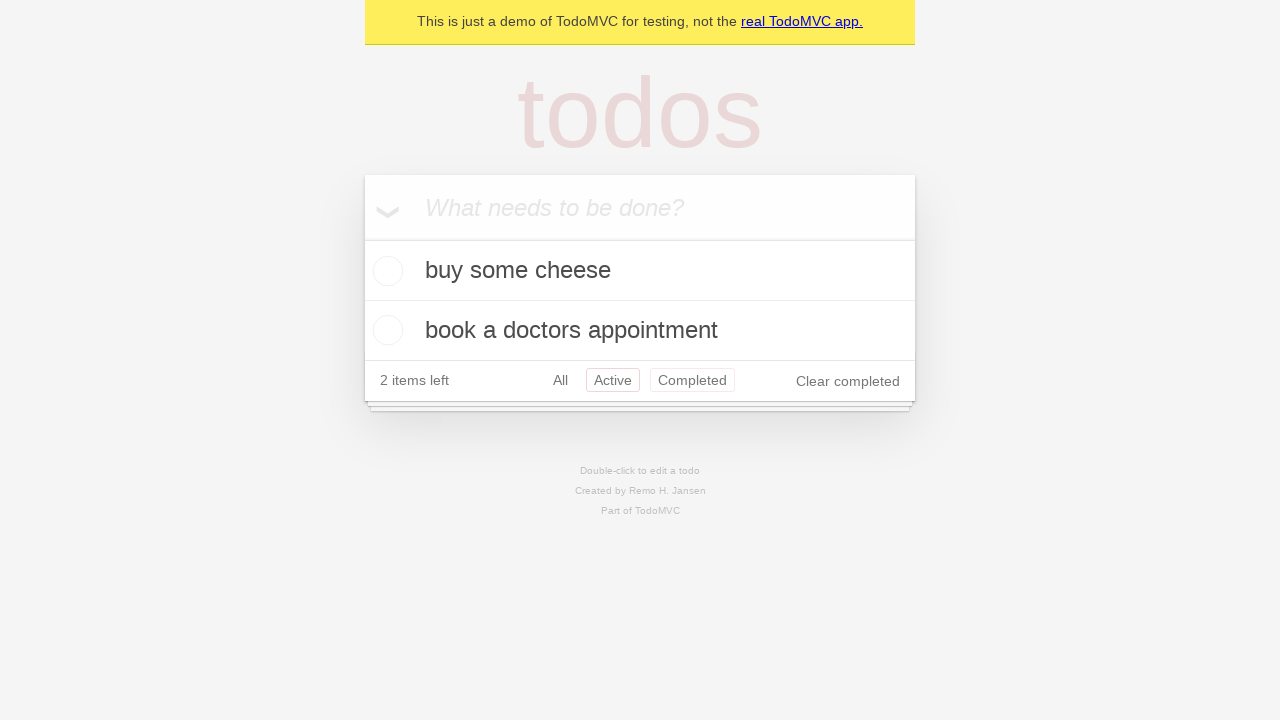

Navigated back to All filter view
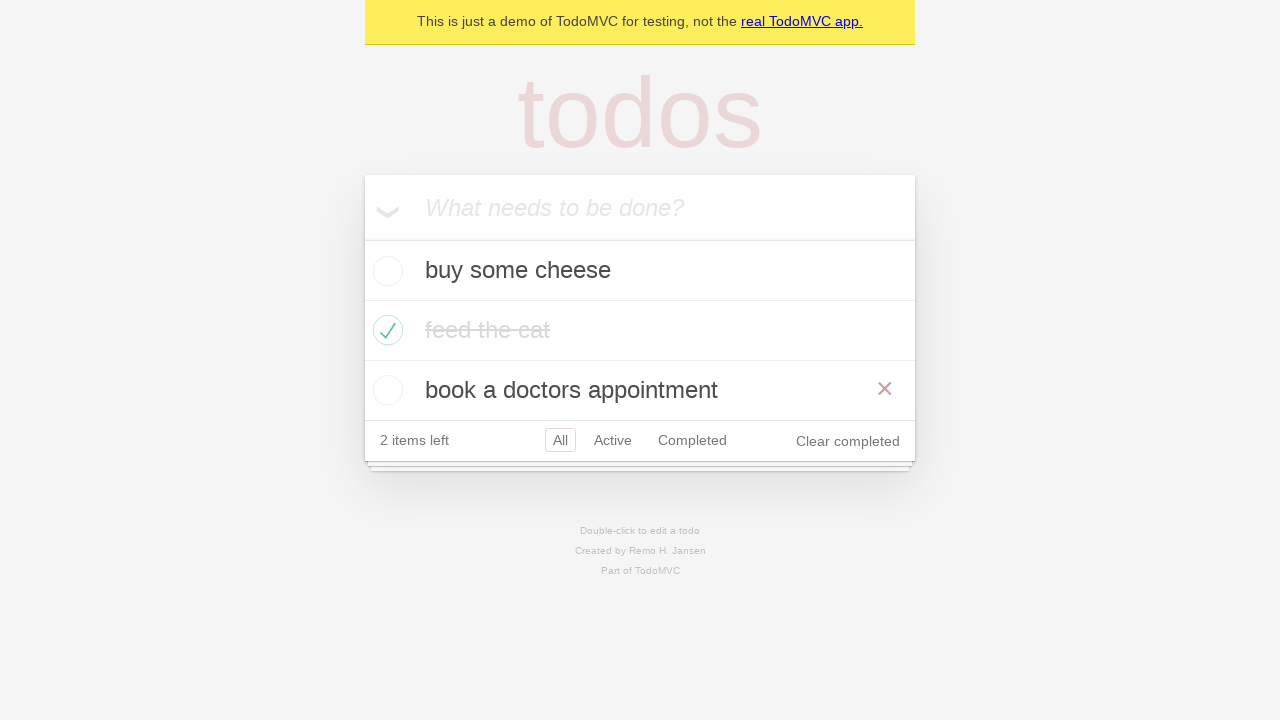

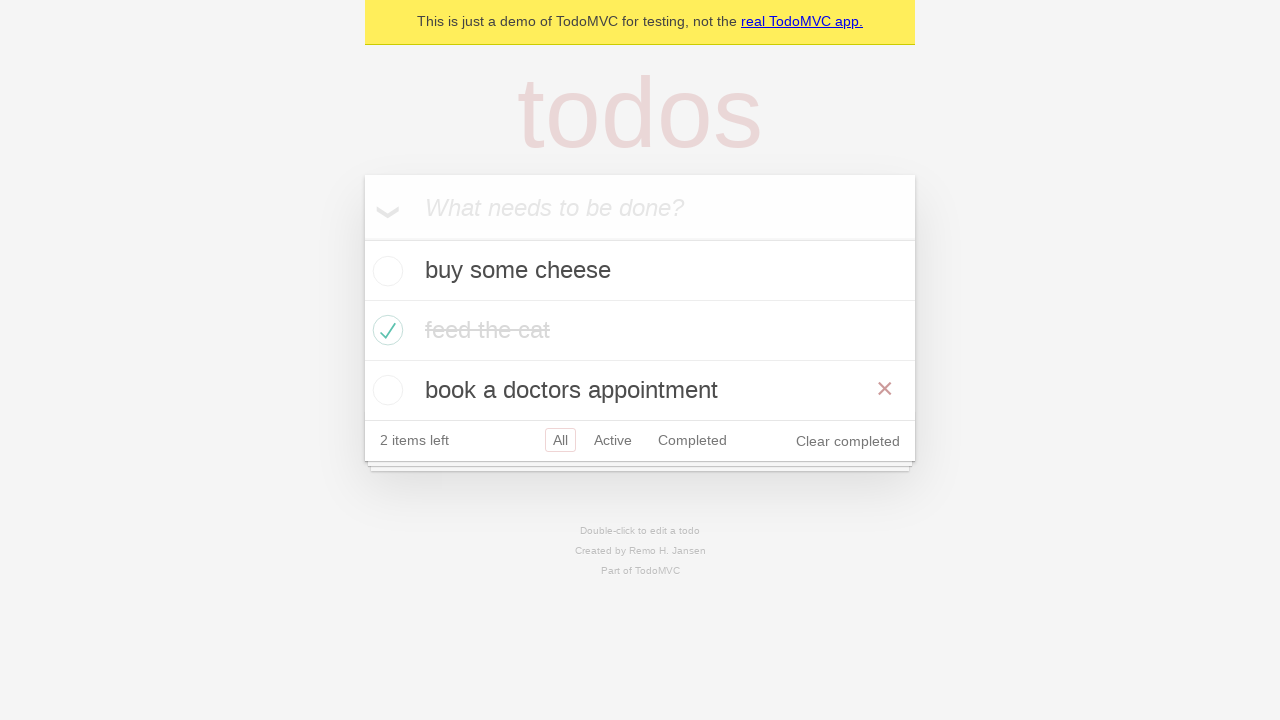